Tests the Python.org website search functionality by entering "pycon" as a search query and submitting the form

Starting URL: http://www.python.org

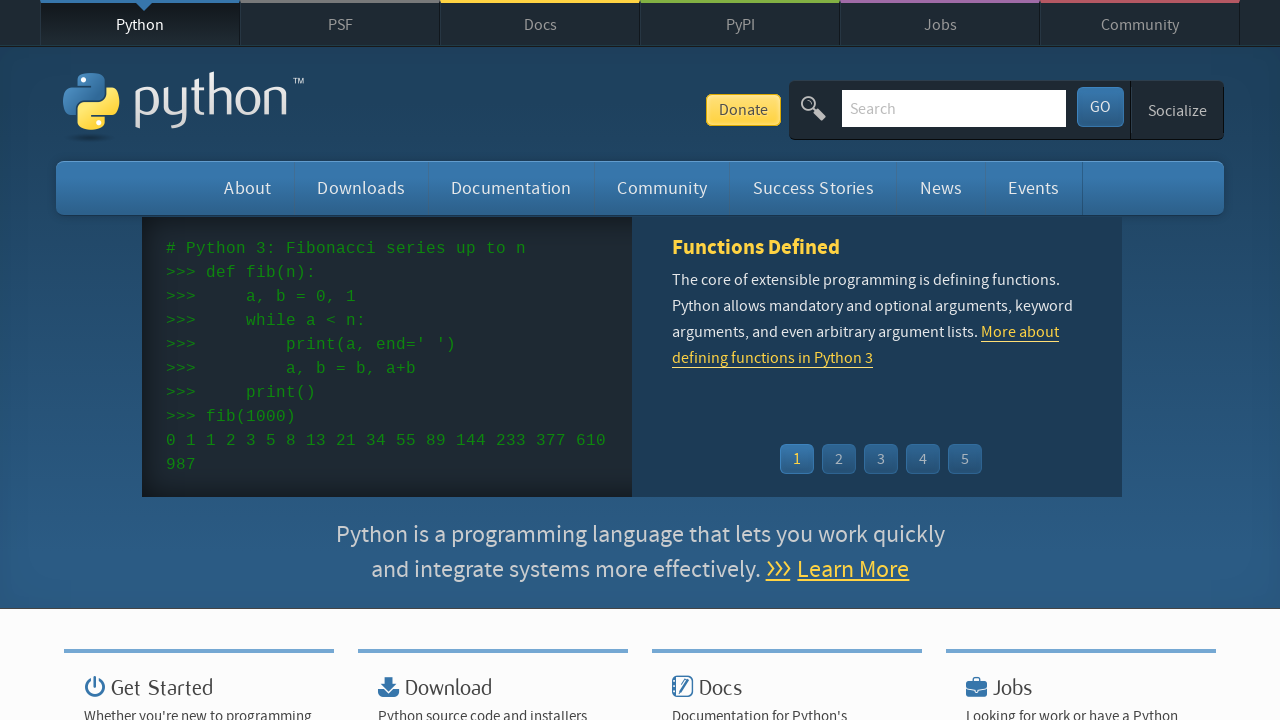

Cleared the search box on input[name='q']
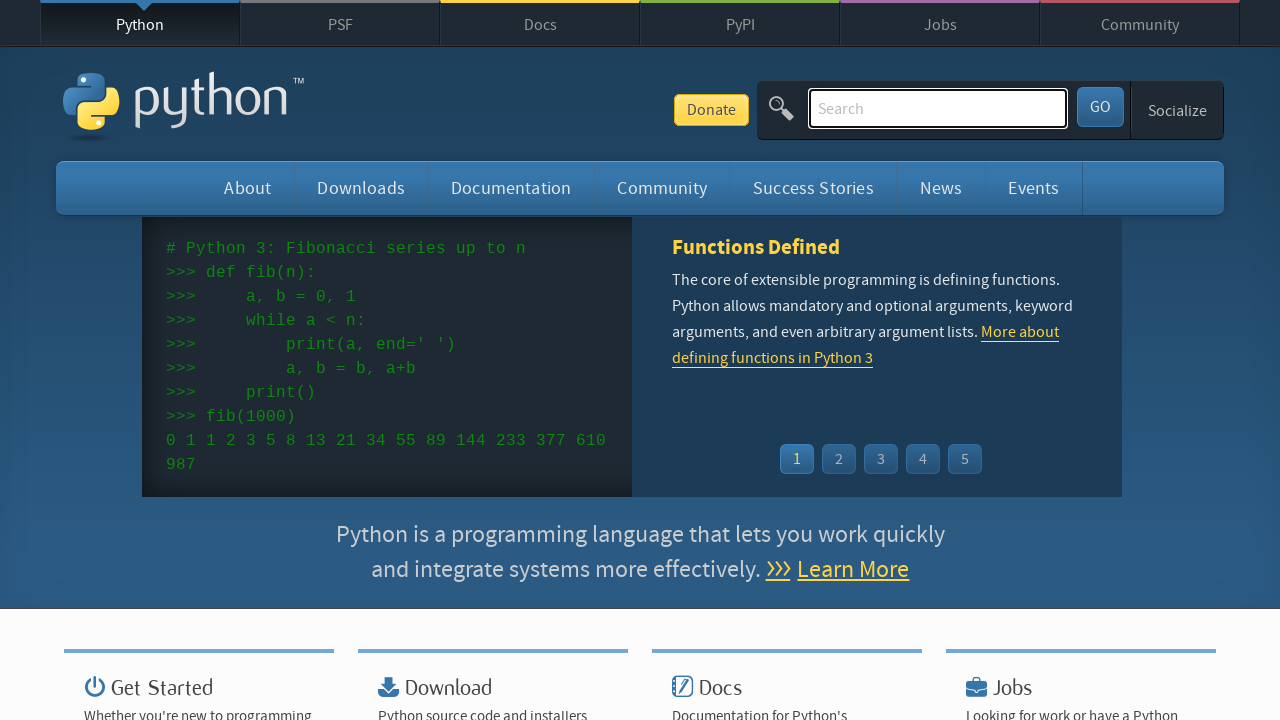

Entered 'pycon' as search query on input[name='q']
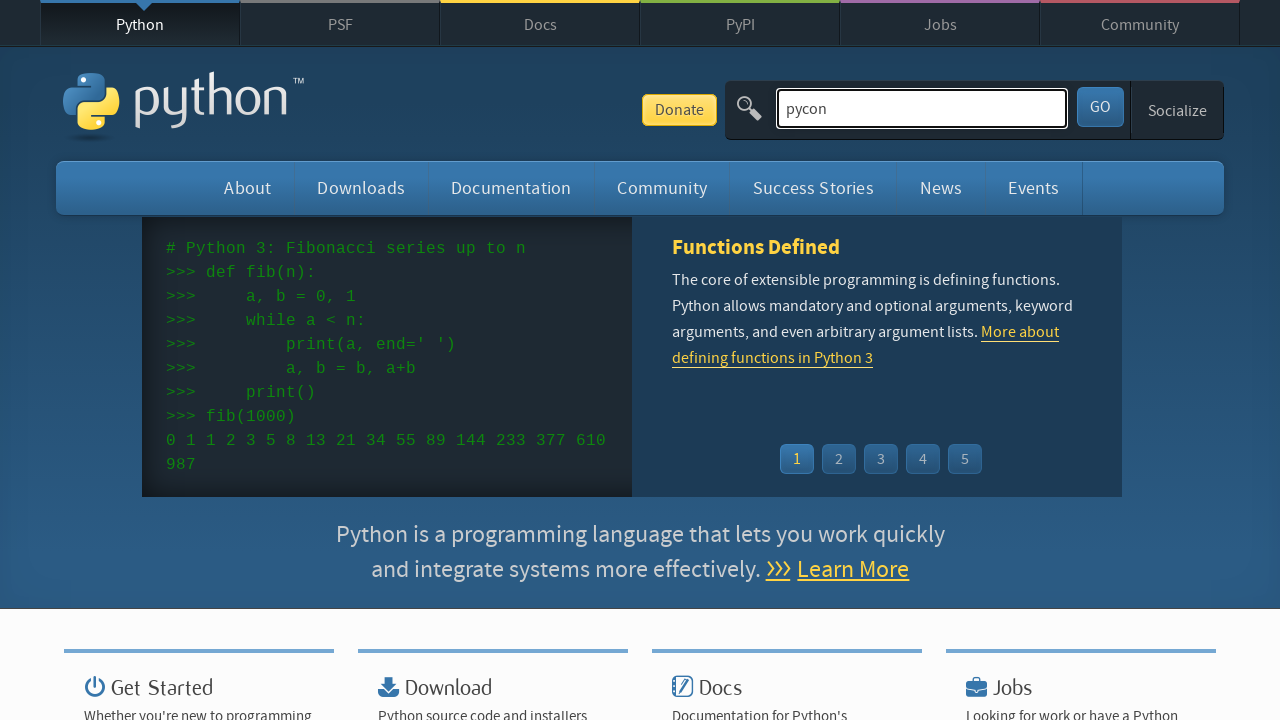

Submitted search form by pressing Enter on input[name='q']
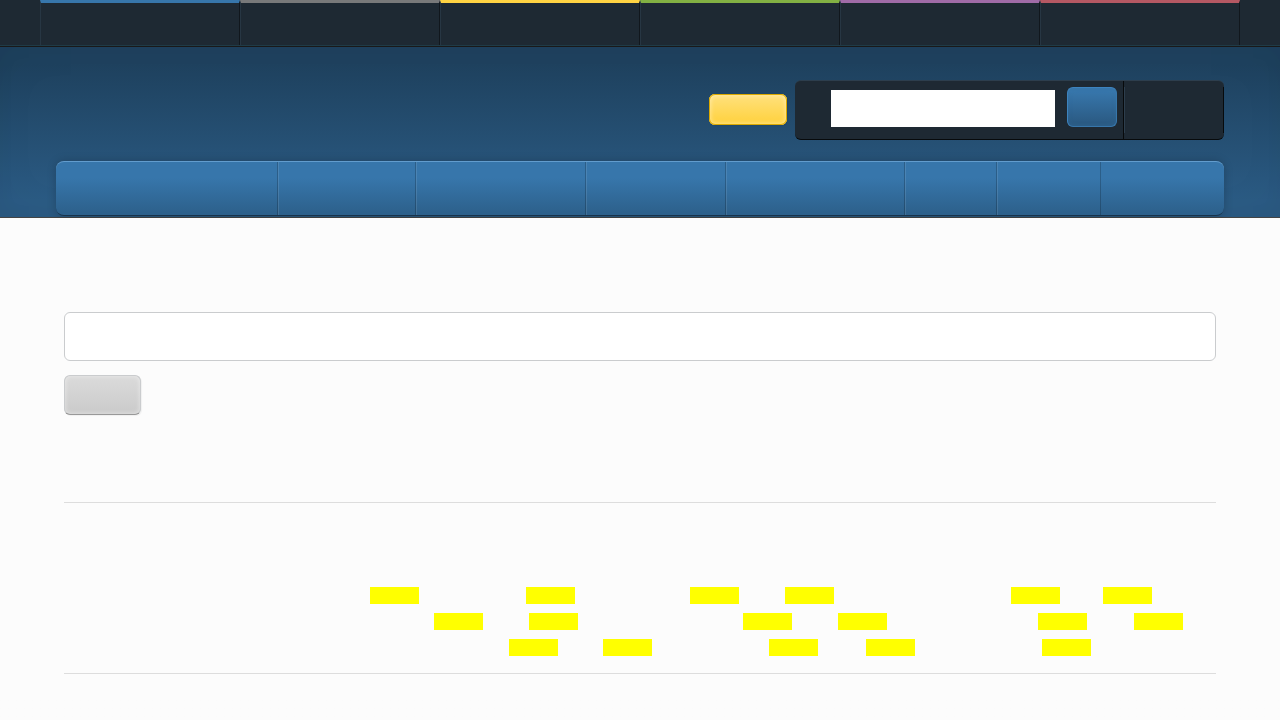

Search results page loaded
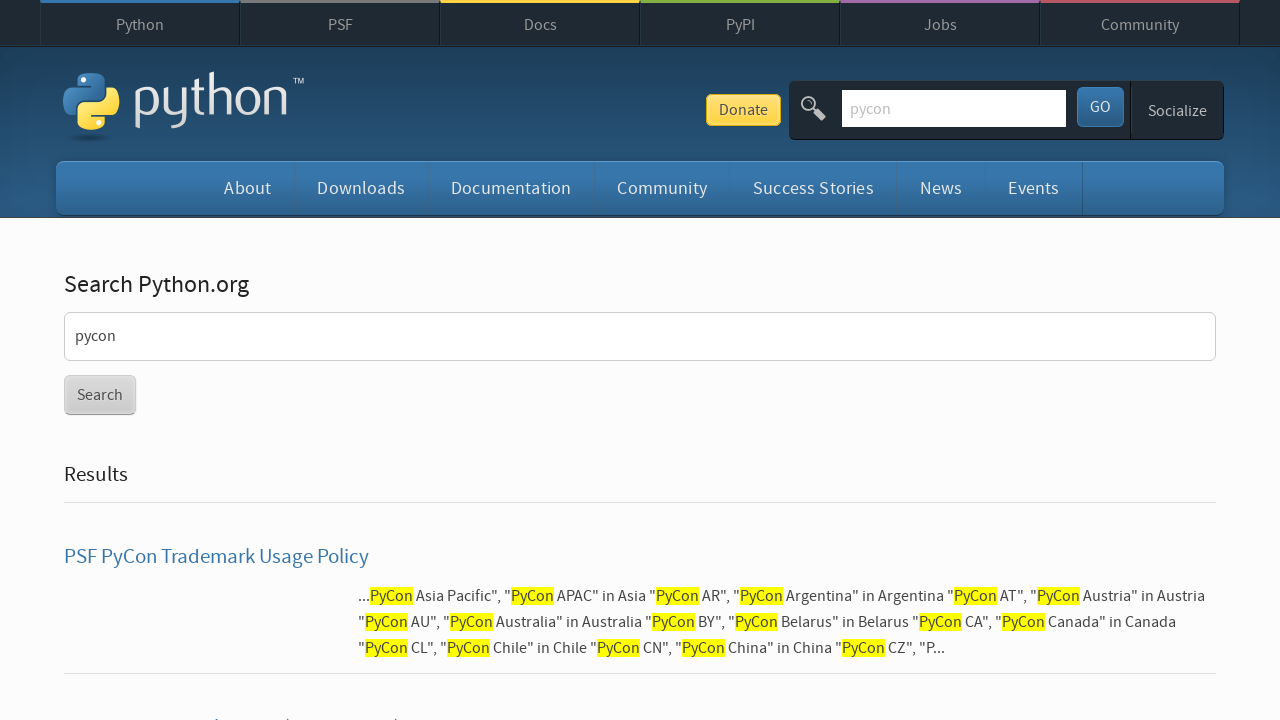

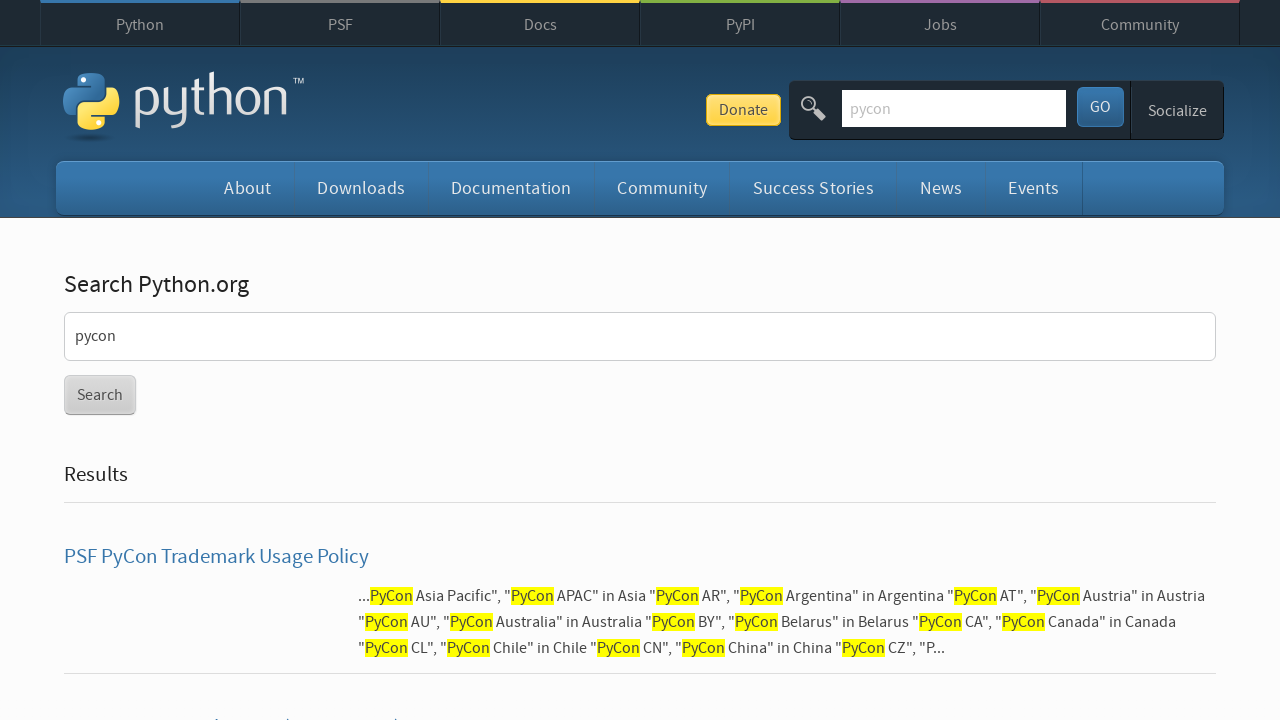